Tests login functionality on a demo site using both valid and invalid credentials to verify authentication behavior

Starting URL: https://www.saucedemo.com/

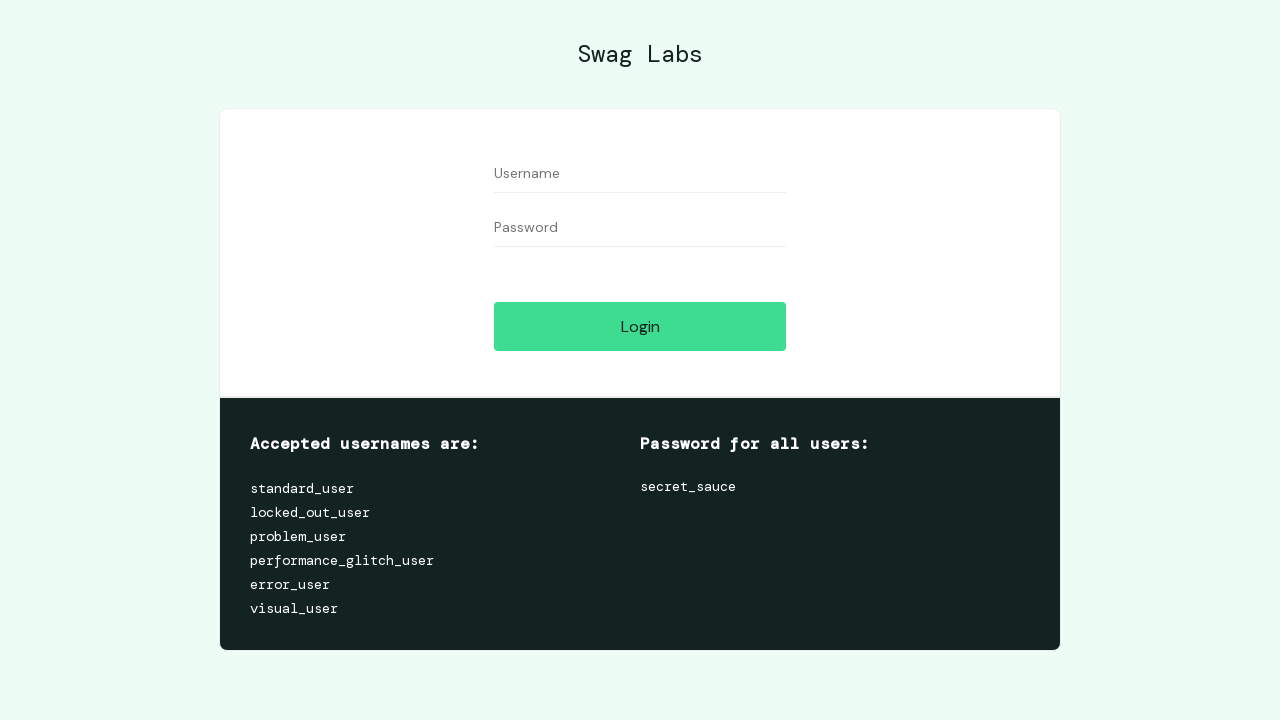

Filled username field with 'standard_user' on //input[@id='user-name']
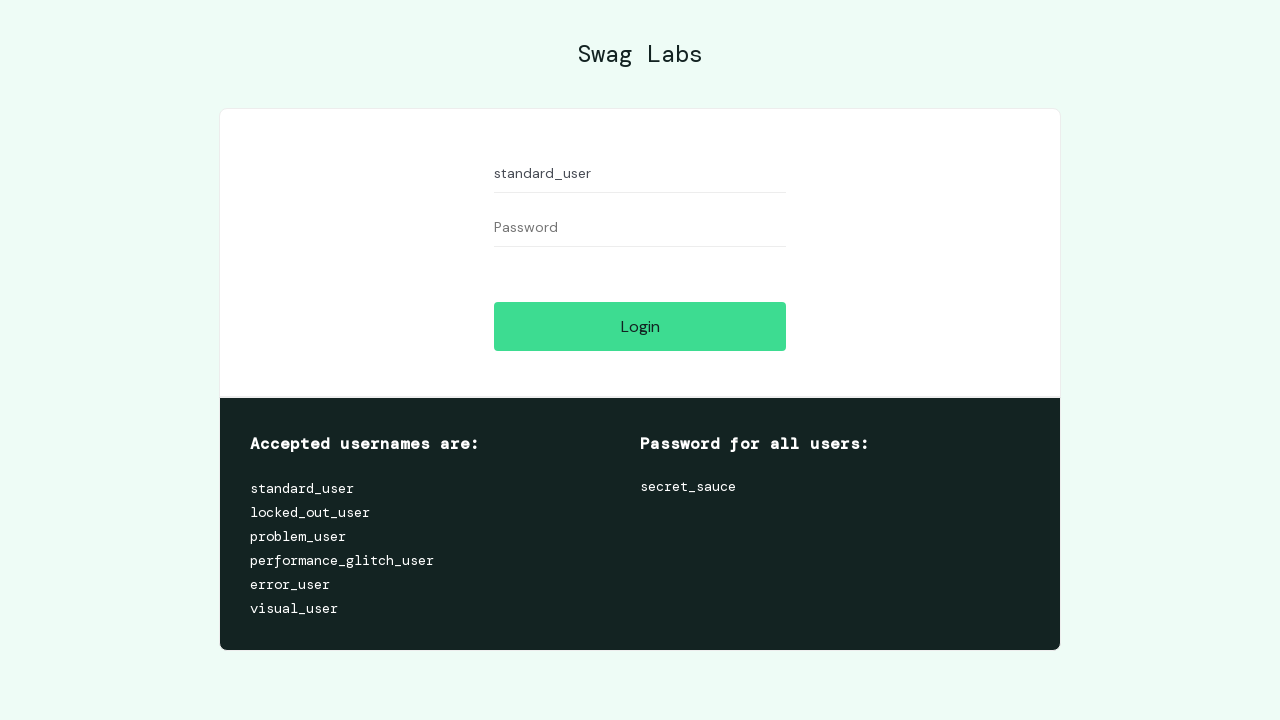

Filled password field with valid password 'secret_sauce' on //input[@id='password']
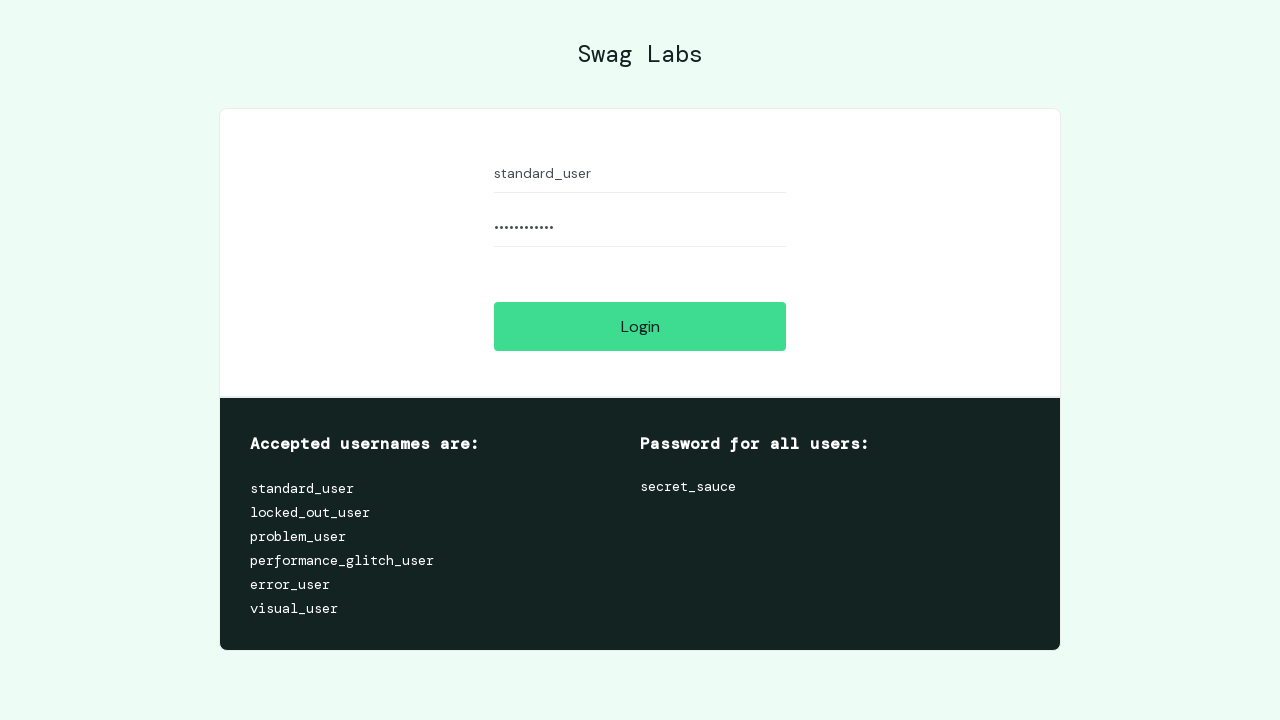

Clicked login button with valid credentials at (640, 326) on xpath=//input[@type='submit']
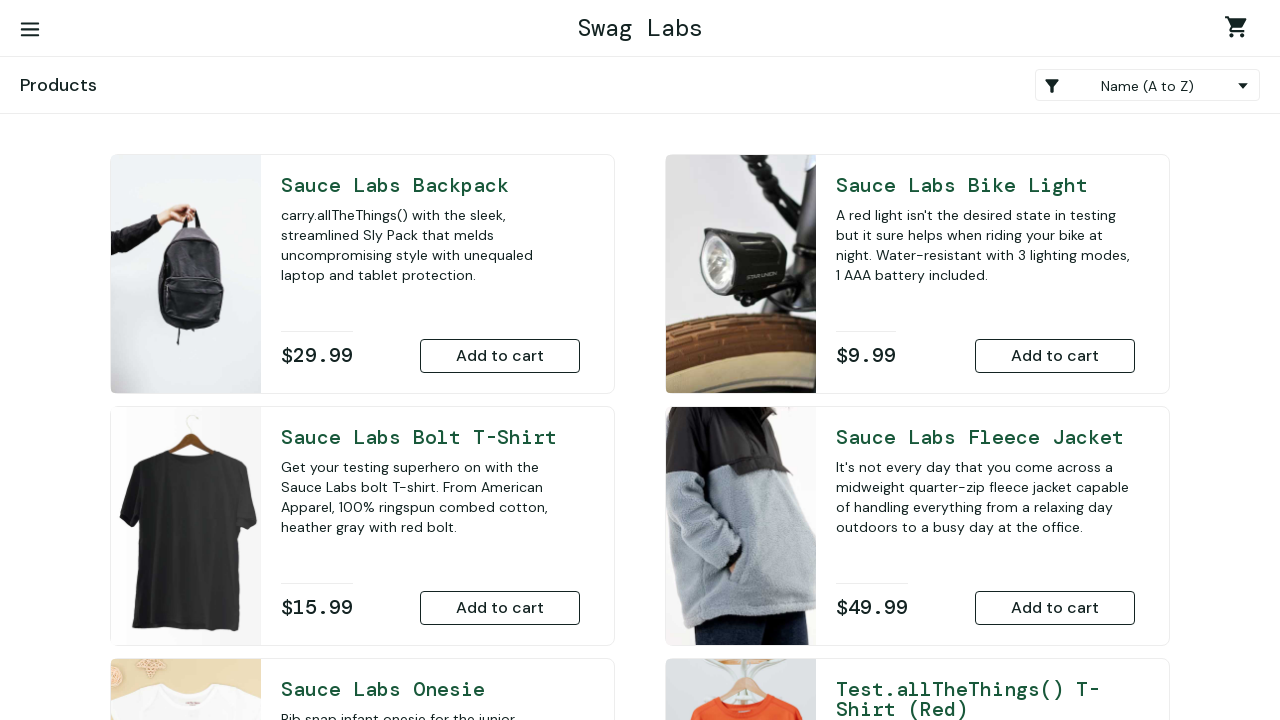

Waited for page navigation after valid login
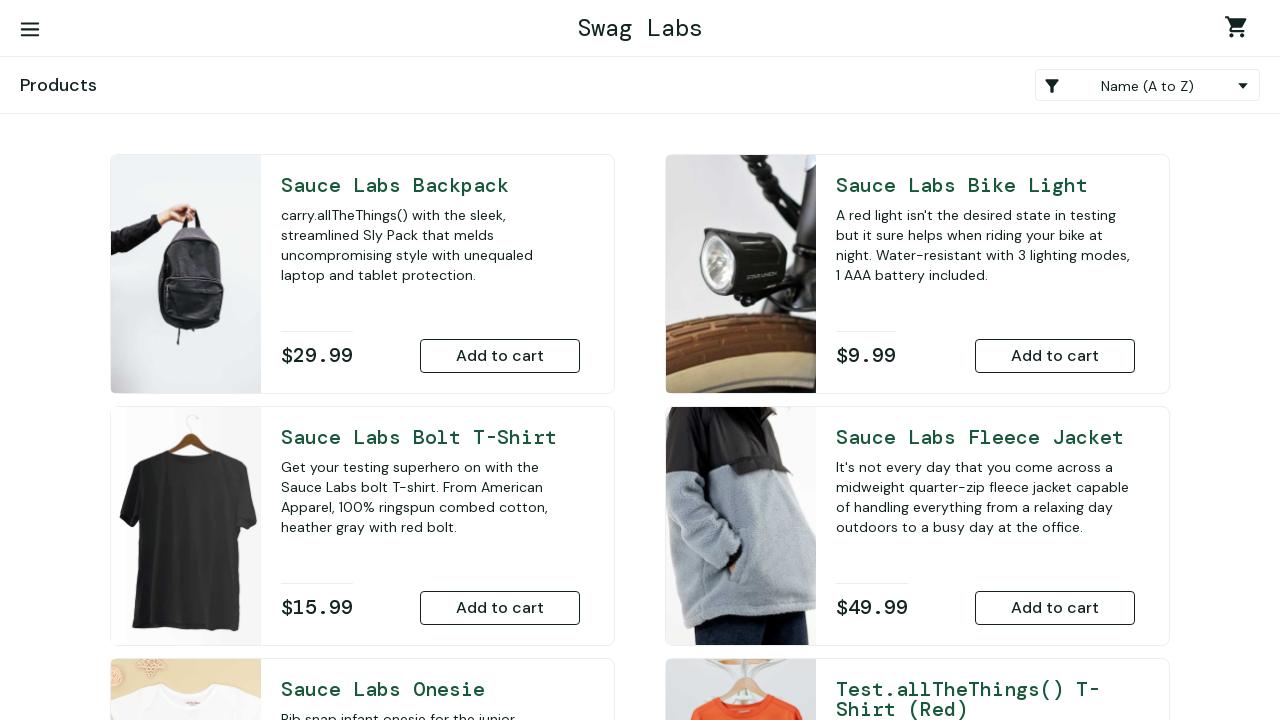

Navigated back to login page to test invalid credentials
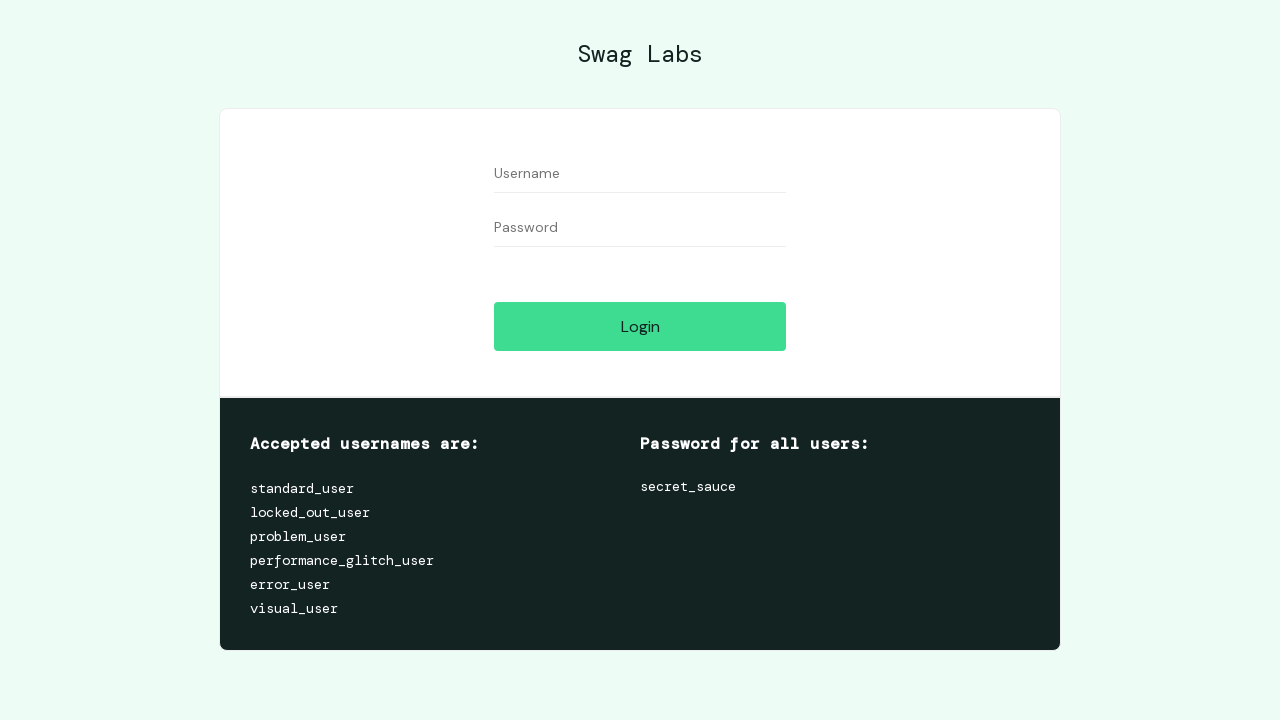

Filled username field with 'standard_user' for invalid credential test on //input[@id='user-name']
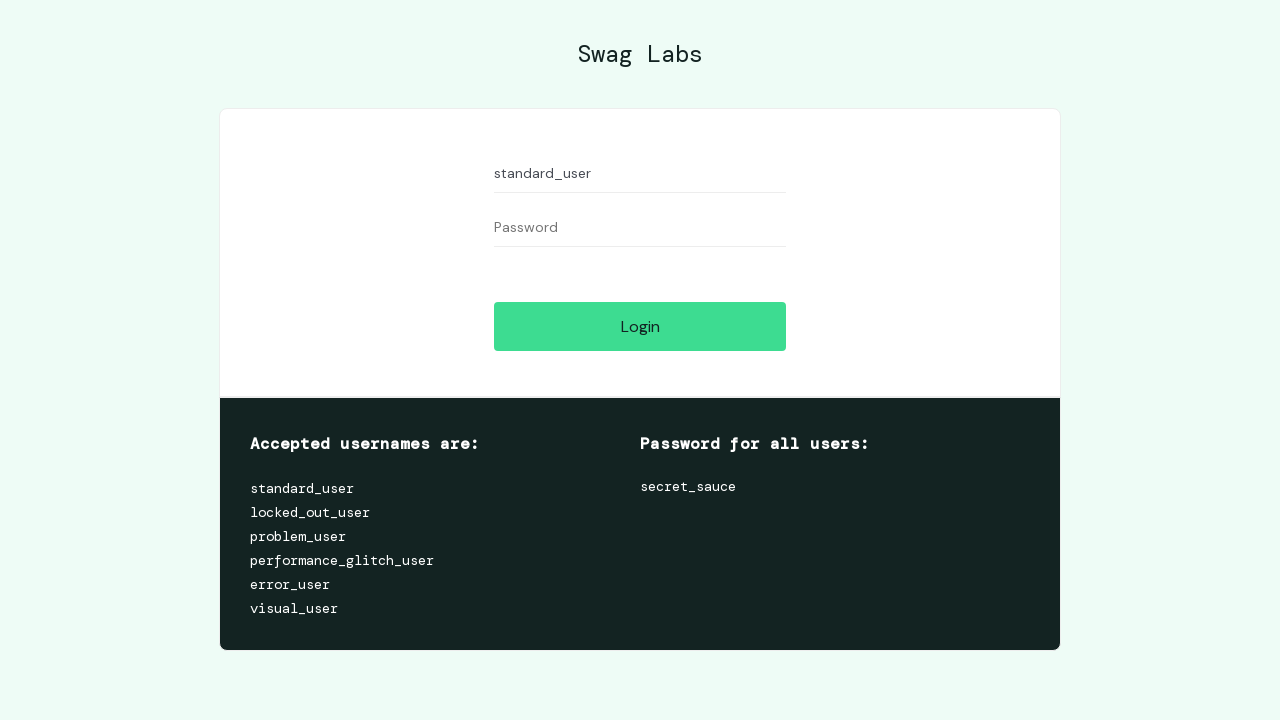

Filled password field with invalid password 'secret_sauce123' on //input[@id='password']
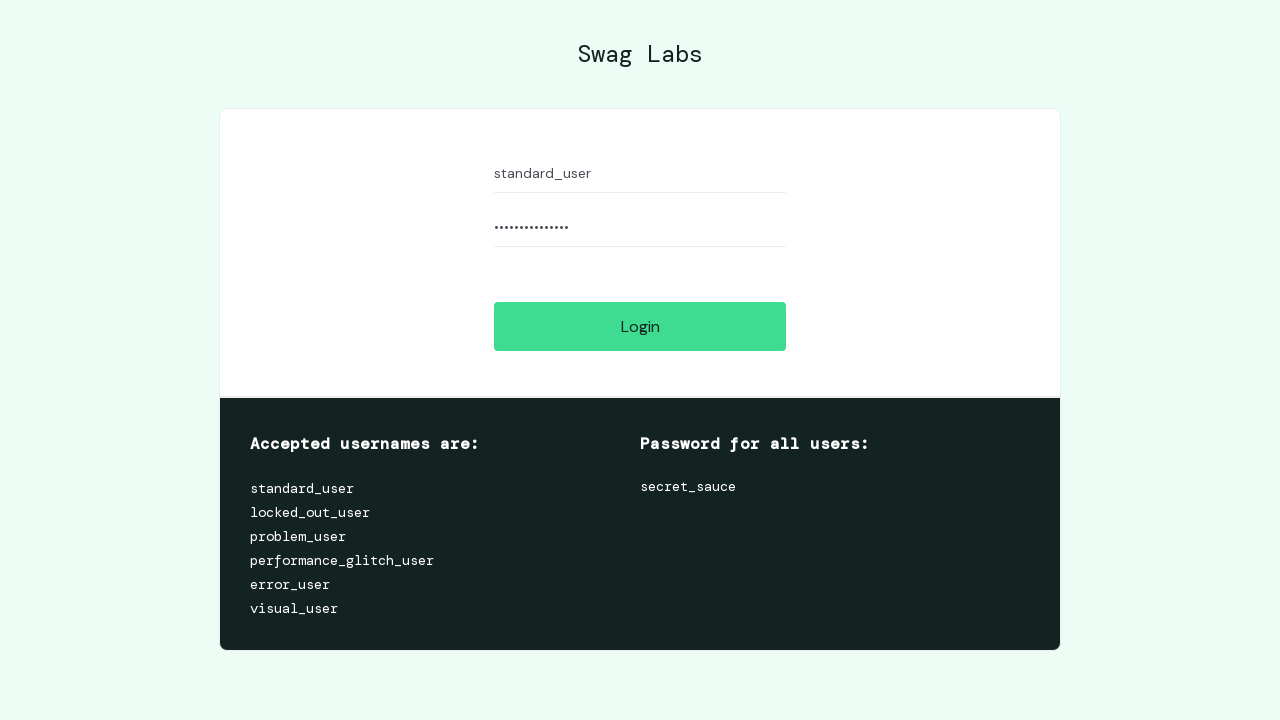

Clicked login button with invalid credentials at (640, 326) on xpath=//input[@type='submit']
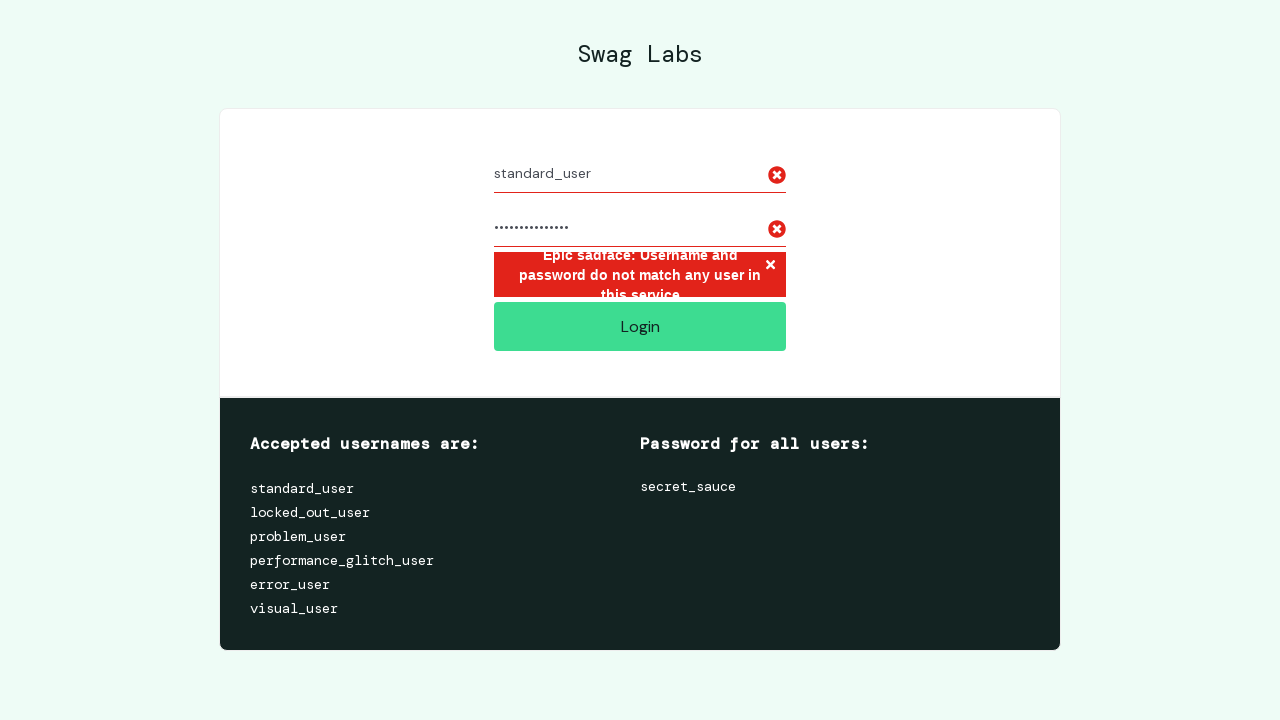

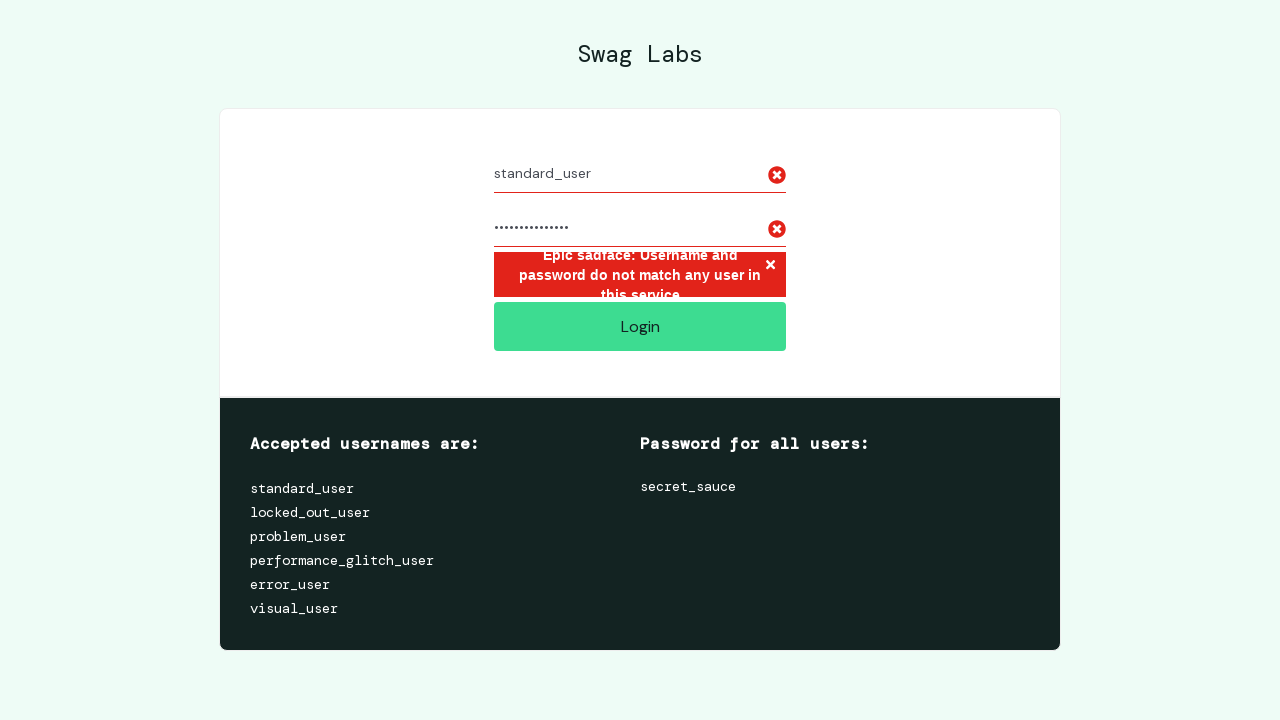